Tests adding a new todo item to a sample todo application by entering text in the input field and pressing Enter, then verifying the item appears in the list.

Starting URL: https://lambdatest.github.io/sample-todo-app/

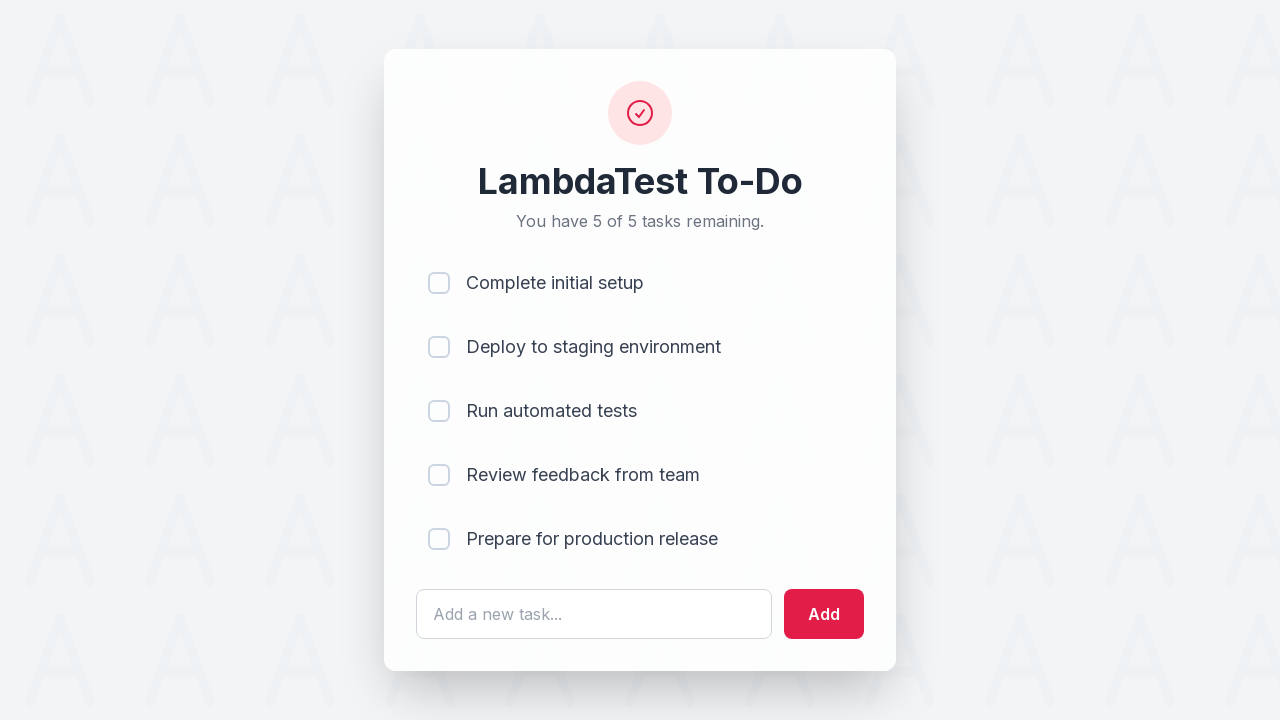

Filled todo input field with 'OleksiiAutomation' on #sampletodotext
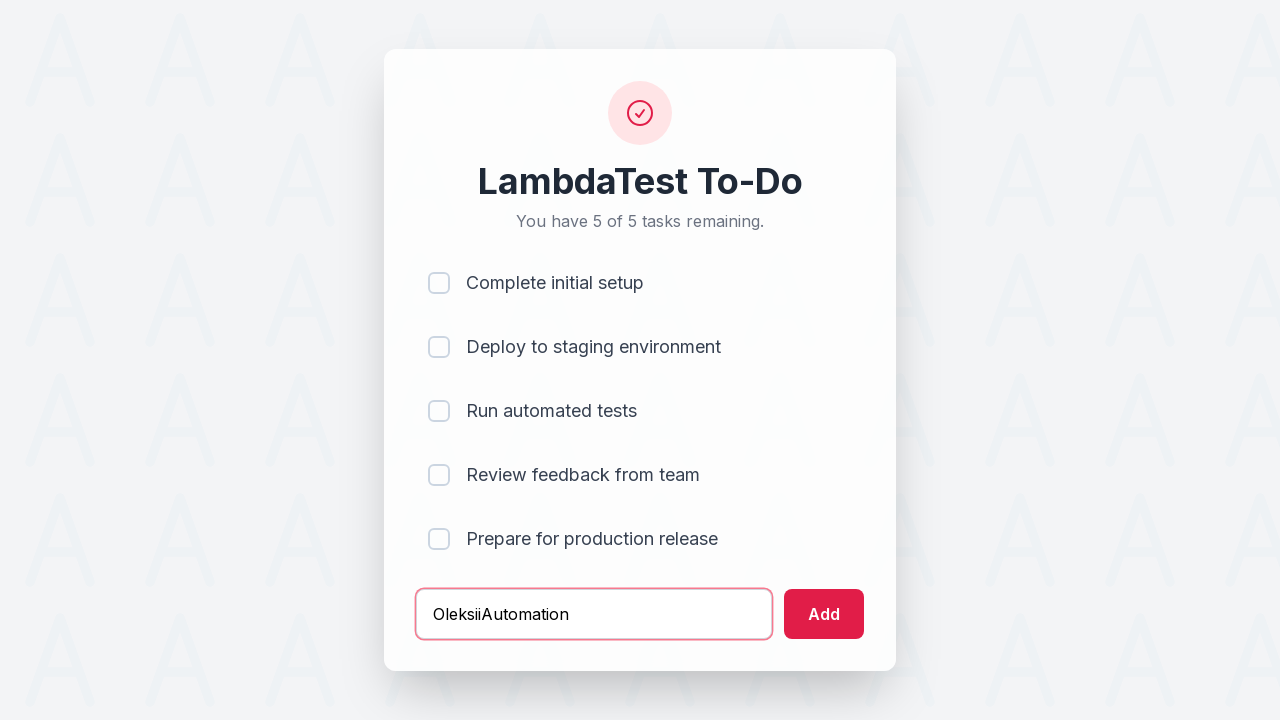

Pressed Enter to add the todo item on #sampletodotext
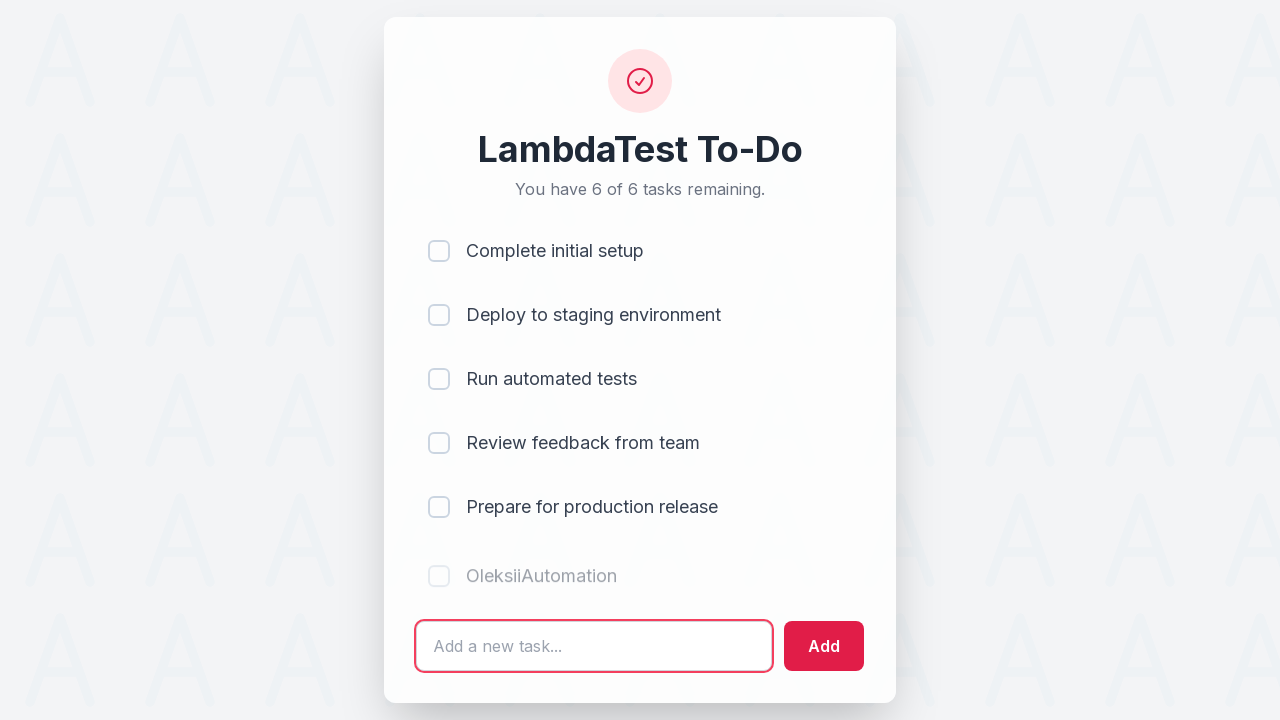

New todo item appeared in the list
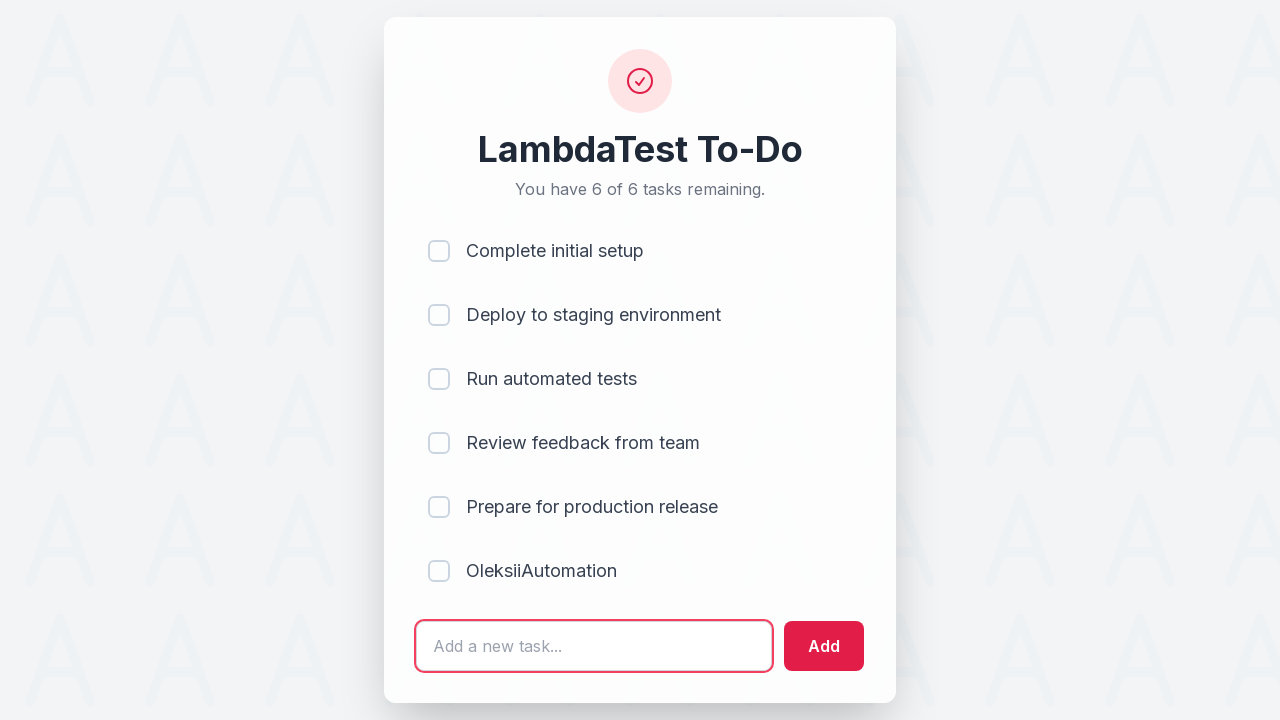

Located first todo item
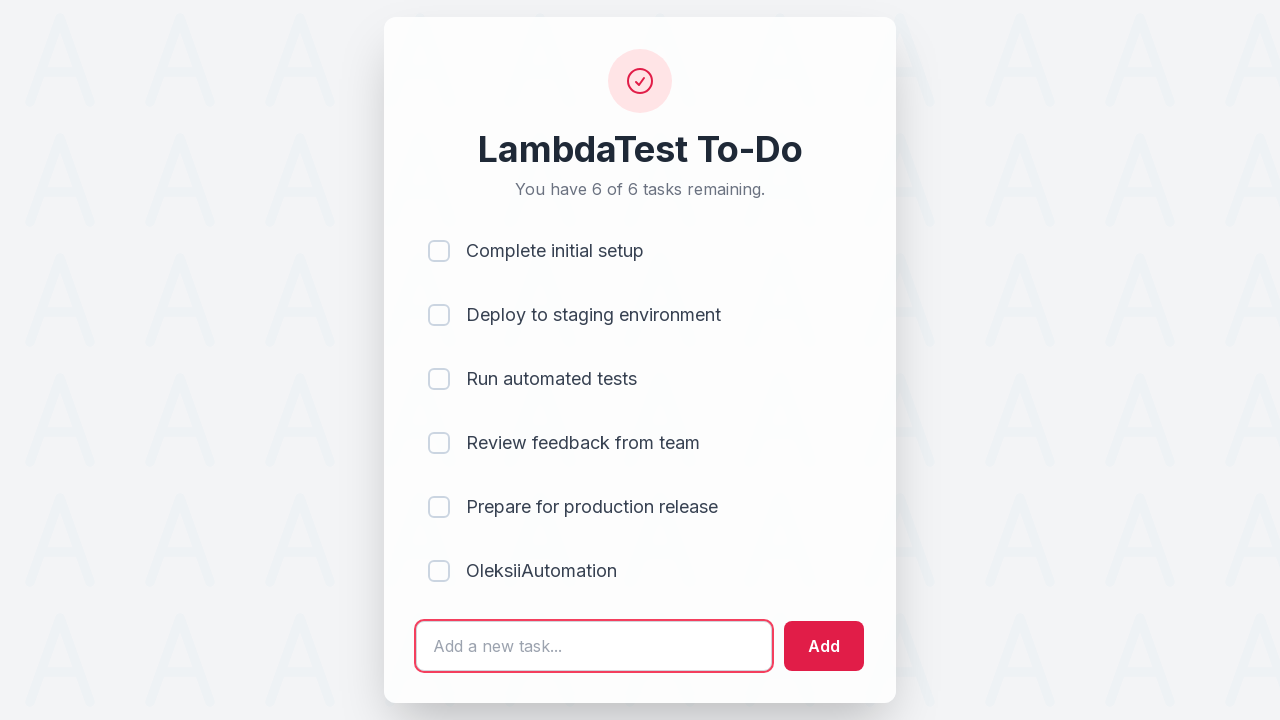

First todo item is ready
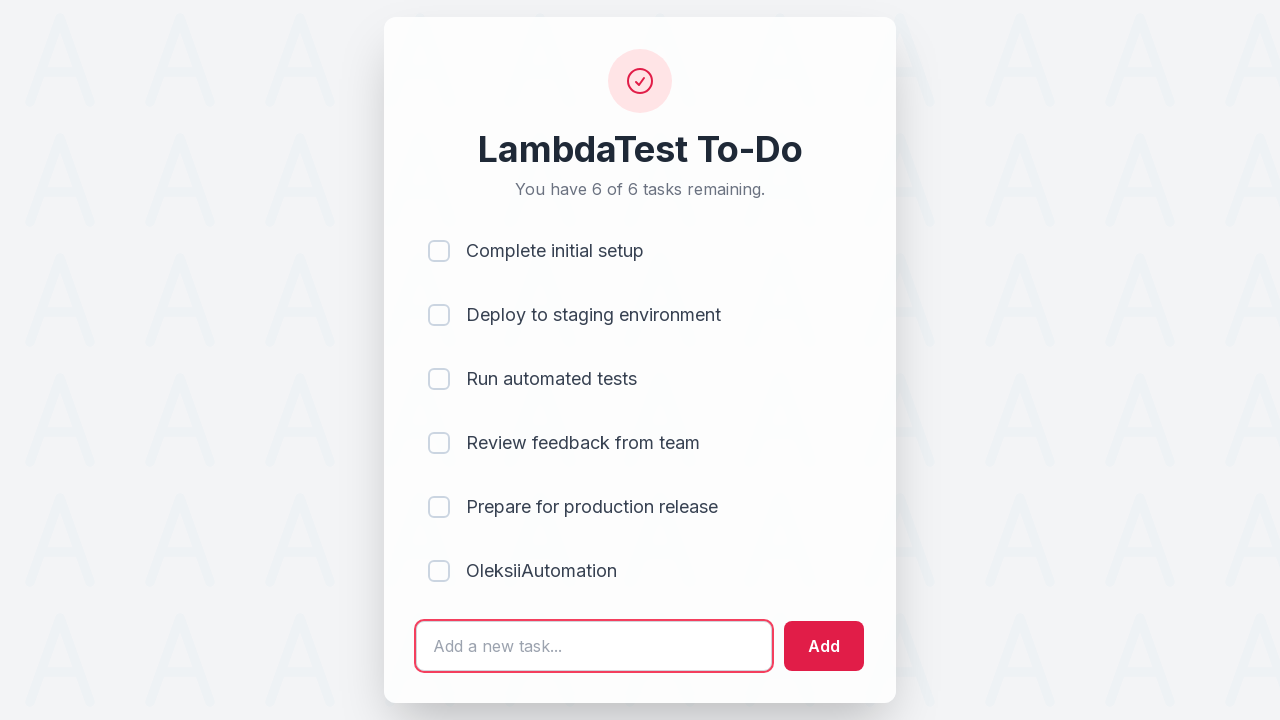

Located last (newly added) todo item
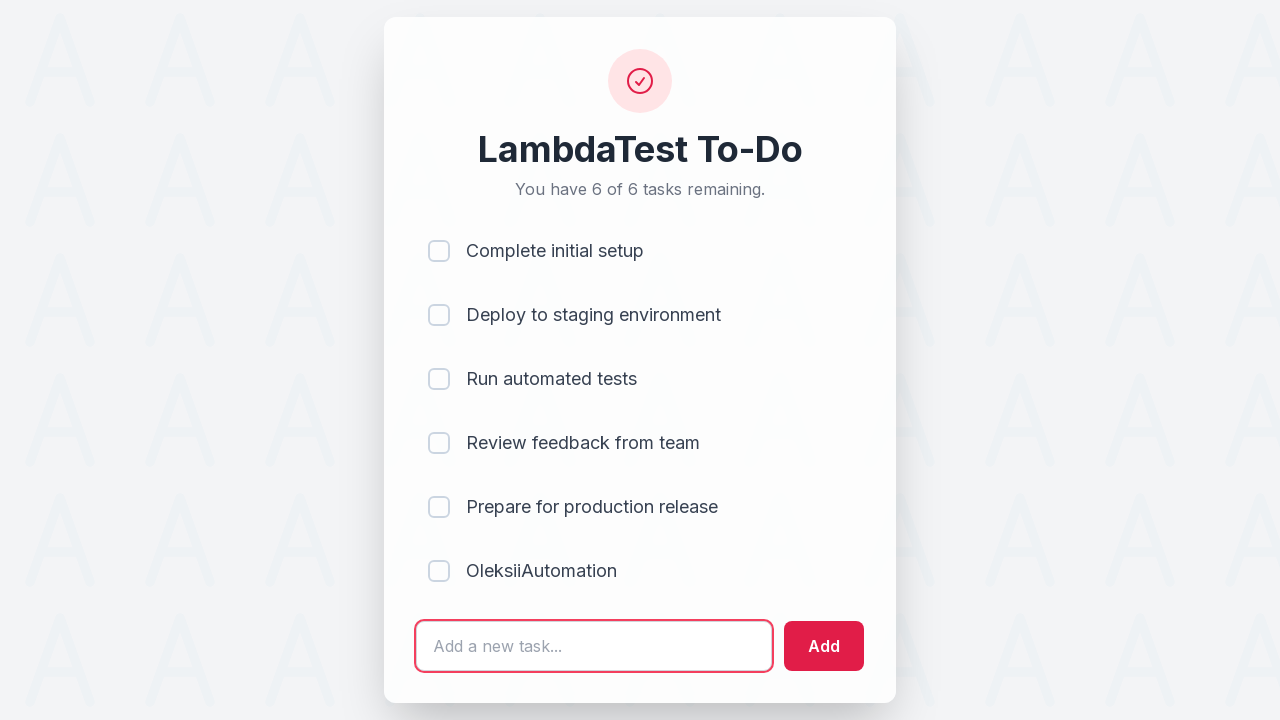

Last todo item is ready and verified
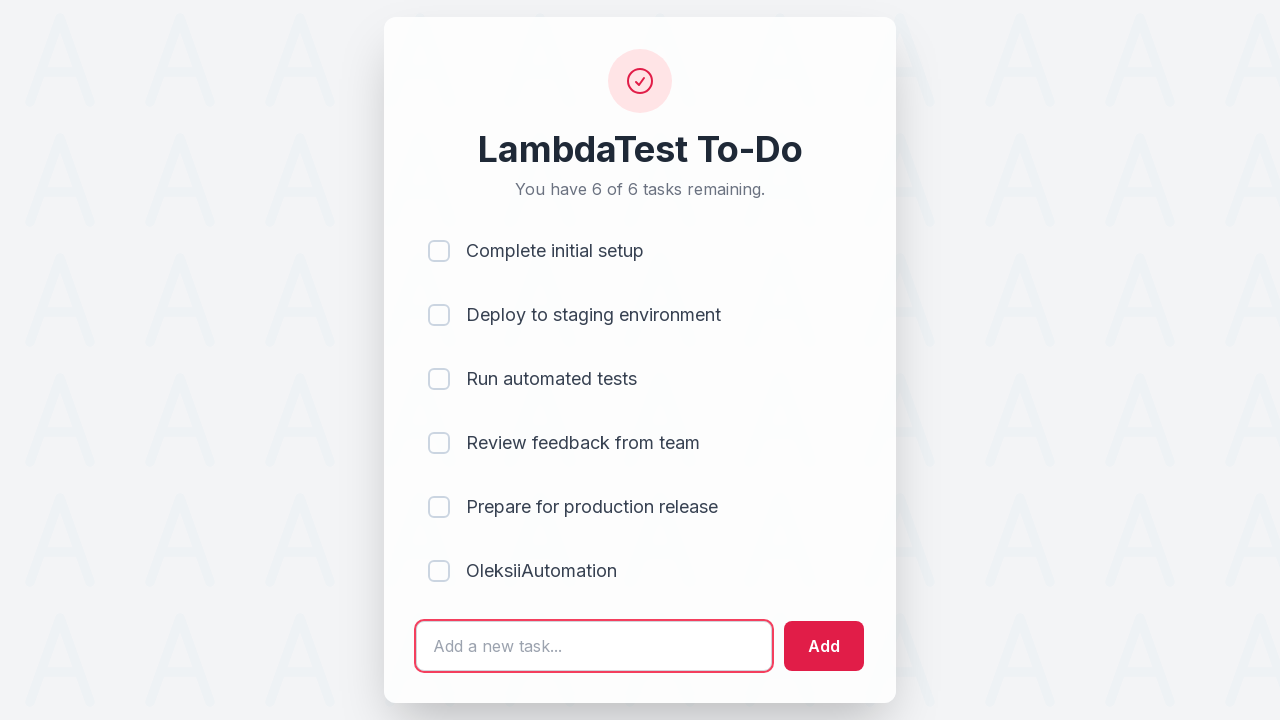

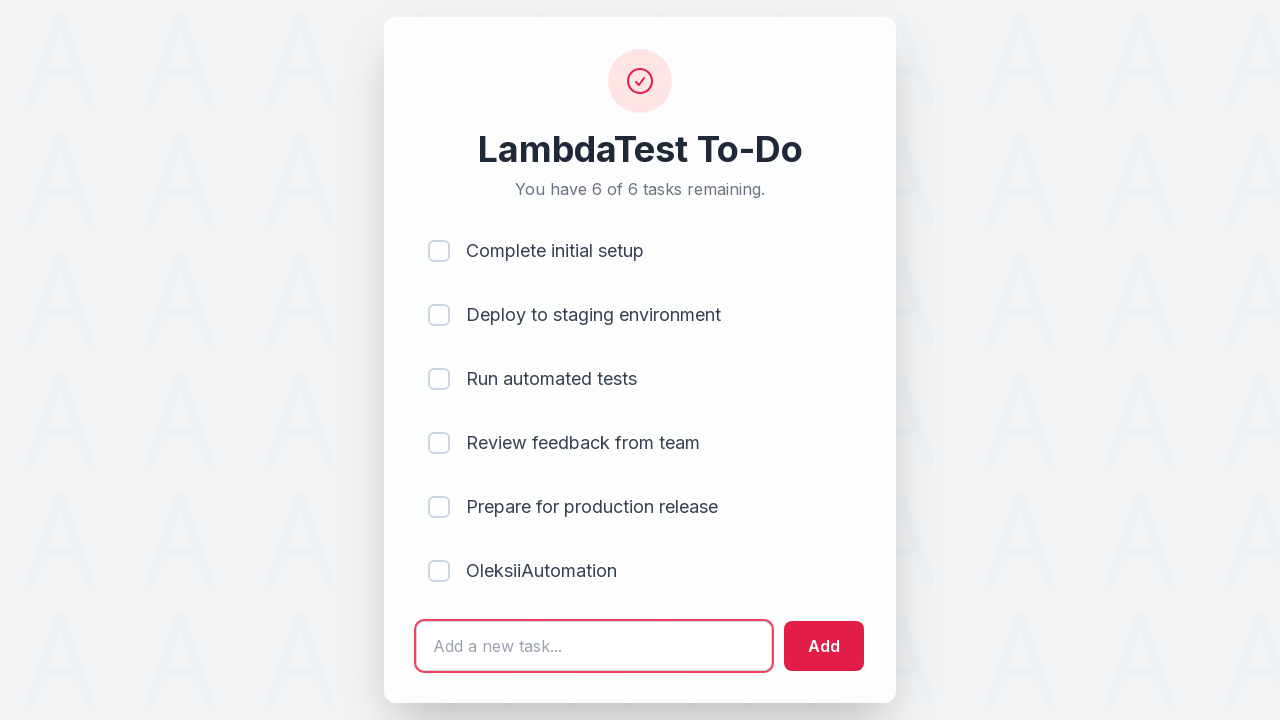